Tests that edits are saved when the input loses focus (blur event)

Starting URL: https://demo.playwright.dev/todomvc

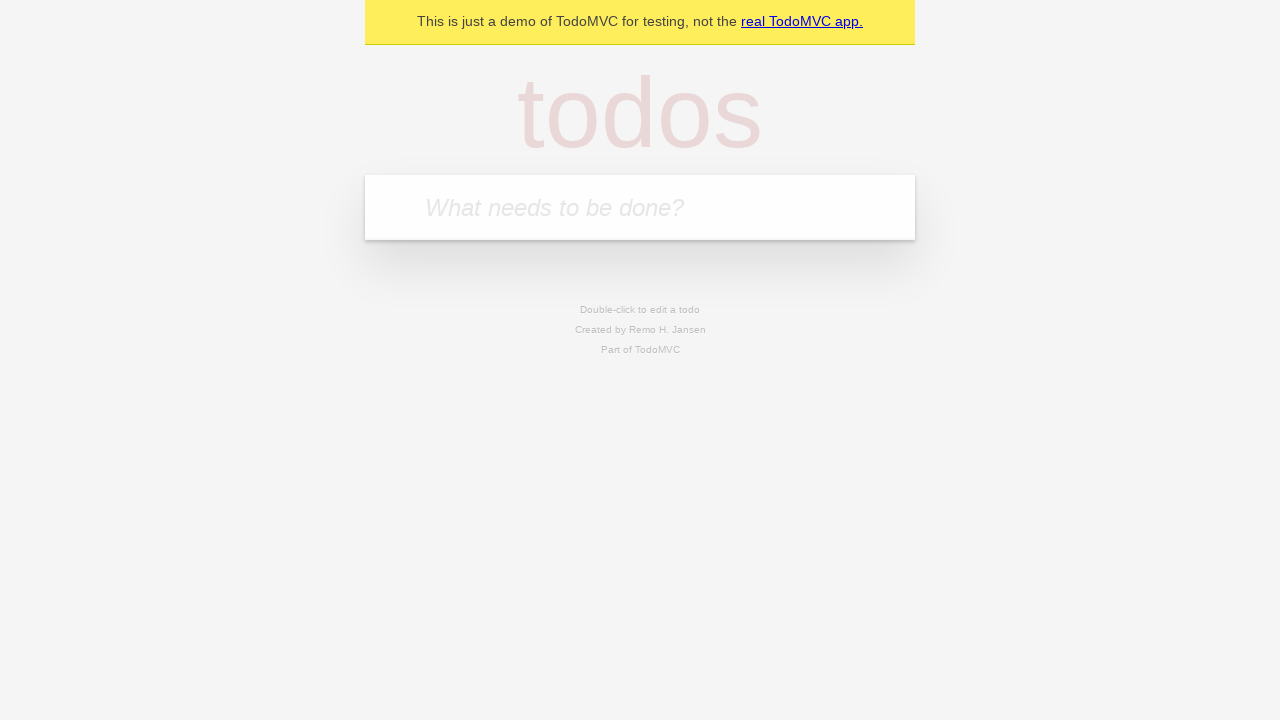

Filled first todo input with 'buy some cheese' on internal:attr=[placeholder="What needs to be done?"i]
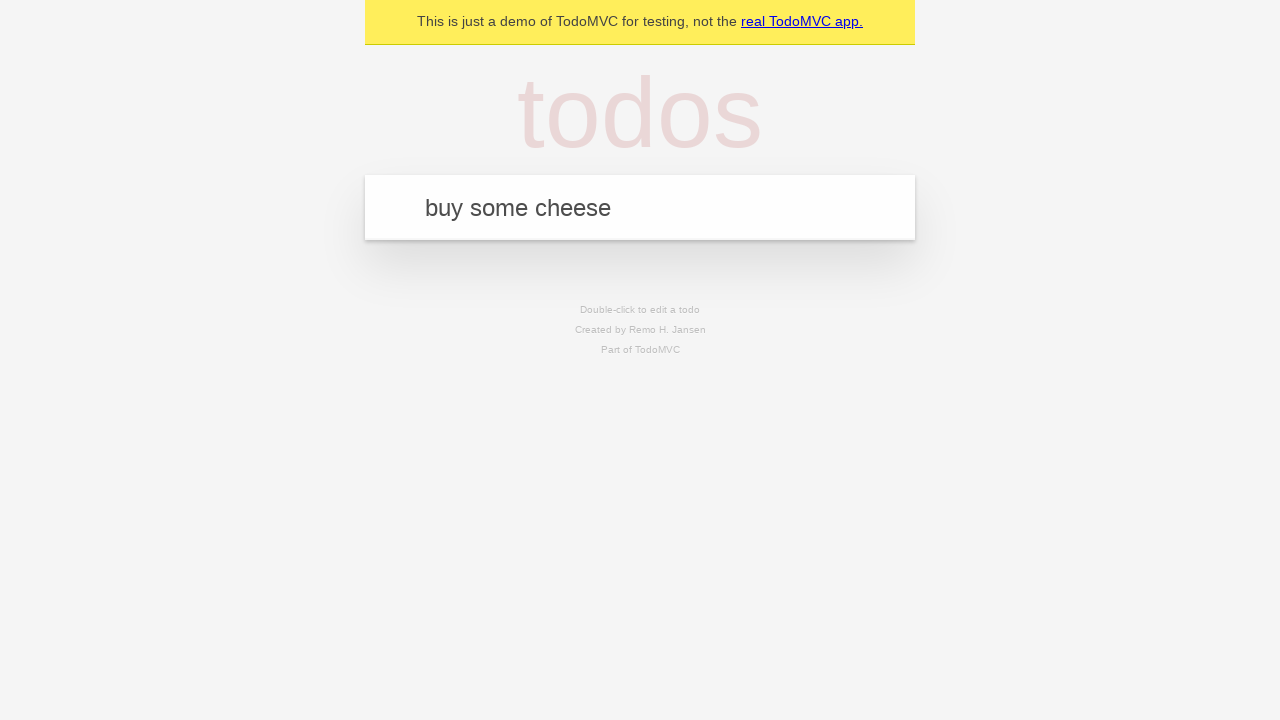

Pressed Enter to create first todo on internal:attr=[placeholder="What needs to be done?"i]
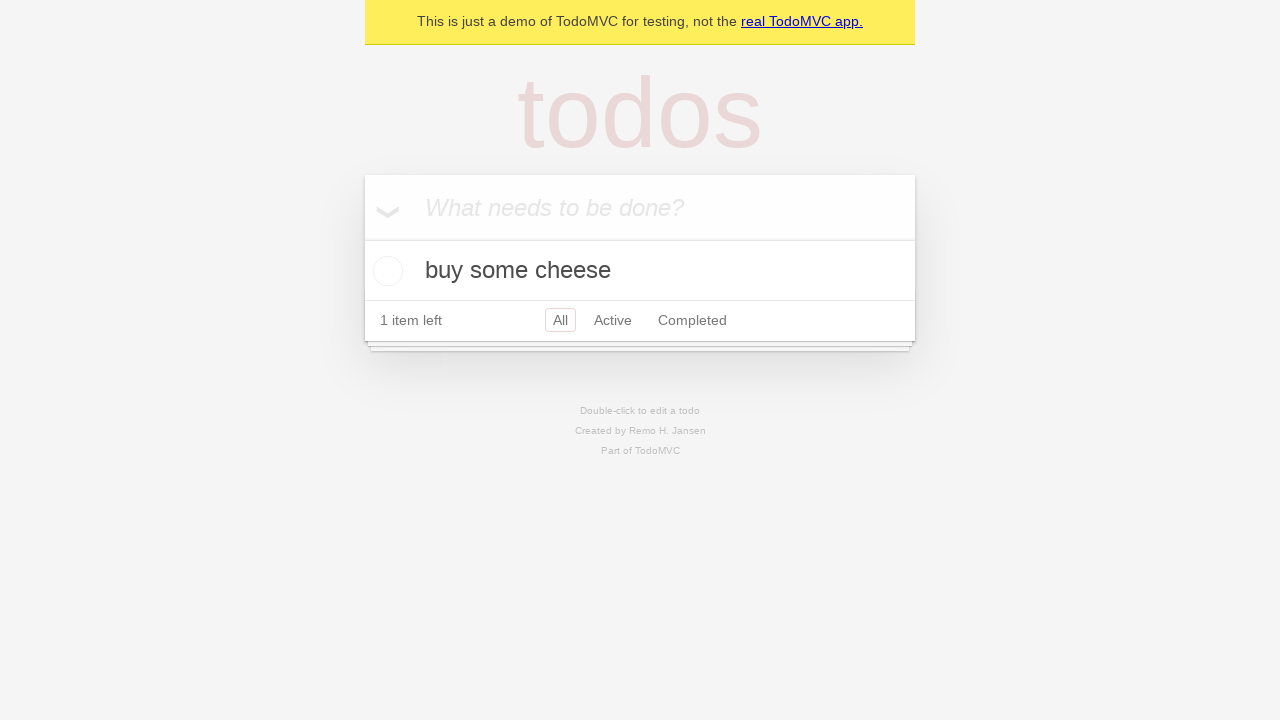

Filled second todo input with 'feed the cat' on internal:attr=[placeholder="What needs to be done?"i]
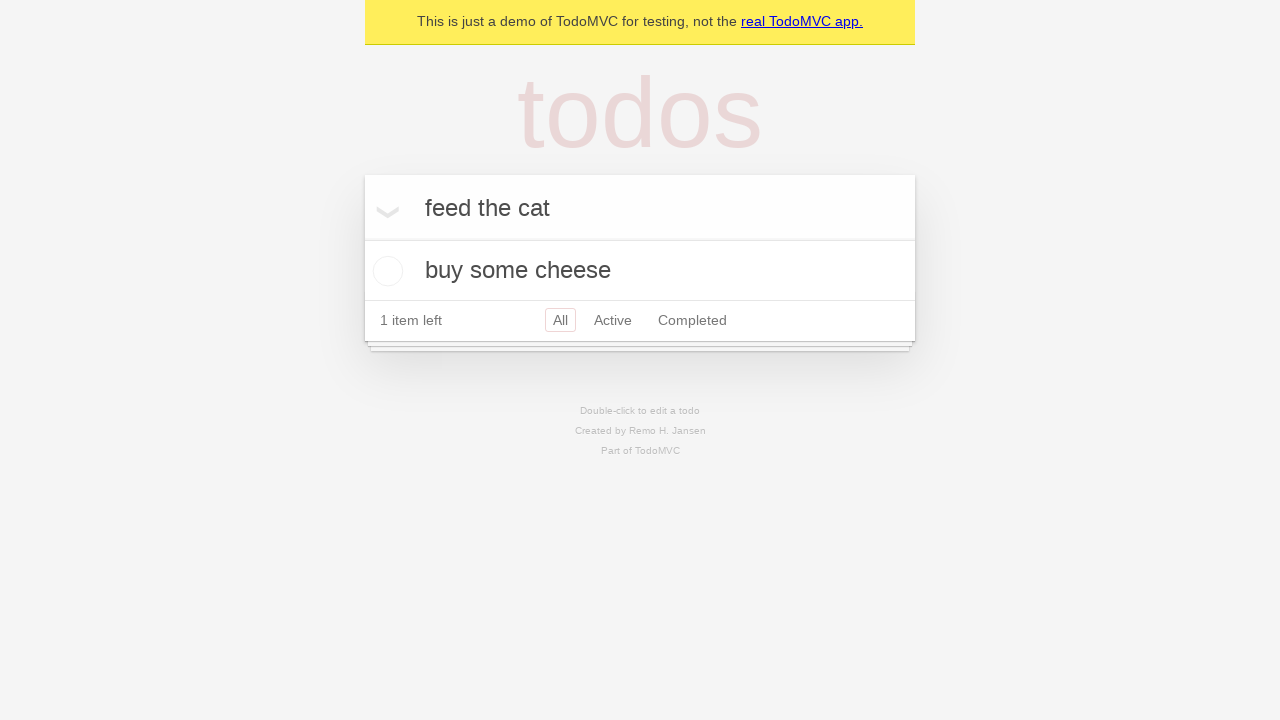

Pressed Enter to create second todo on internal:attr=[placeholder="What needs to be done?"i]
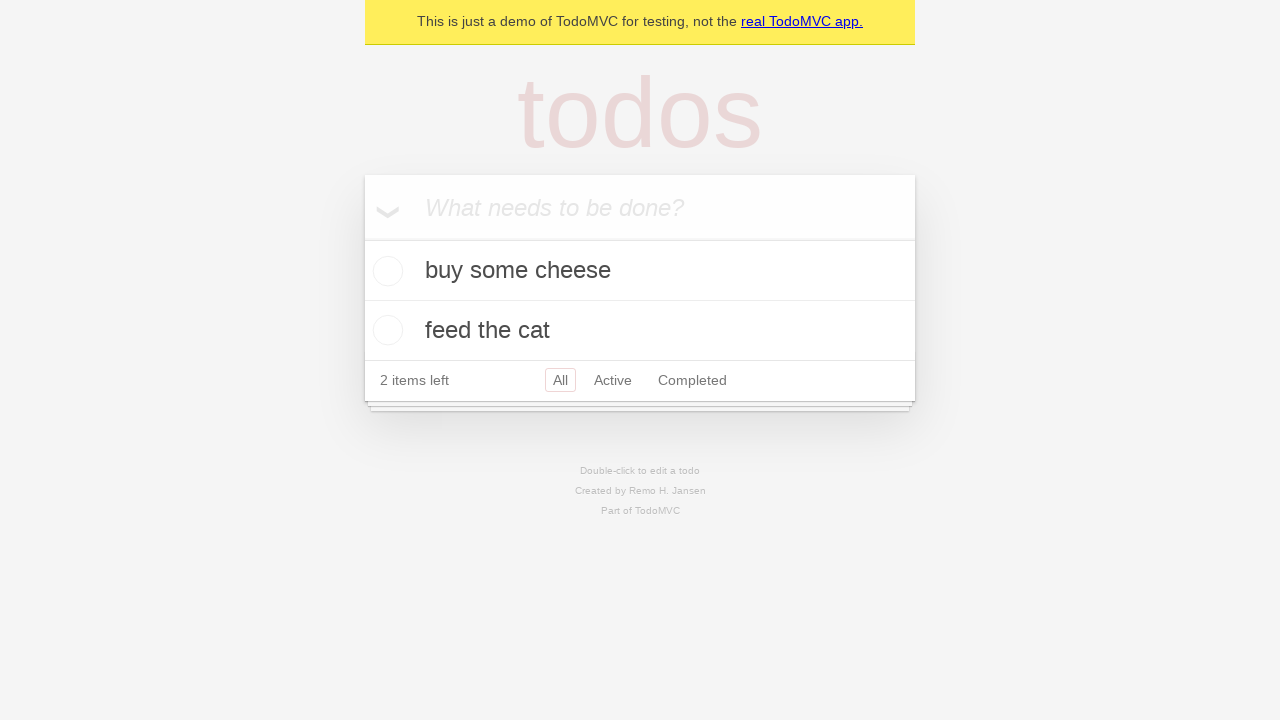

Filled third todo input with 'book a doctors appointment' on internal:attr=[placeholder="What needs to be done?"i]
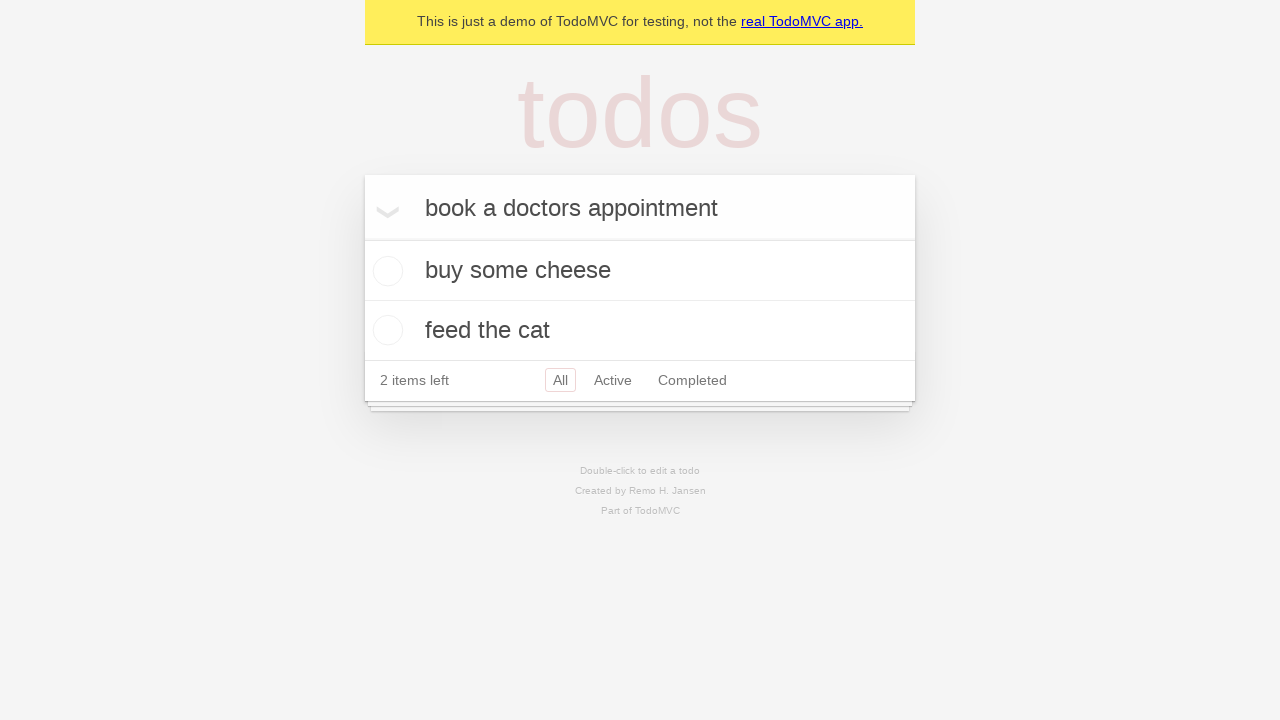

Pressed Enter to create third todo on internal:attr=[placeholder="What needs to be done?"i]
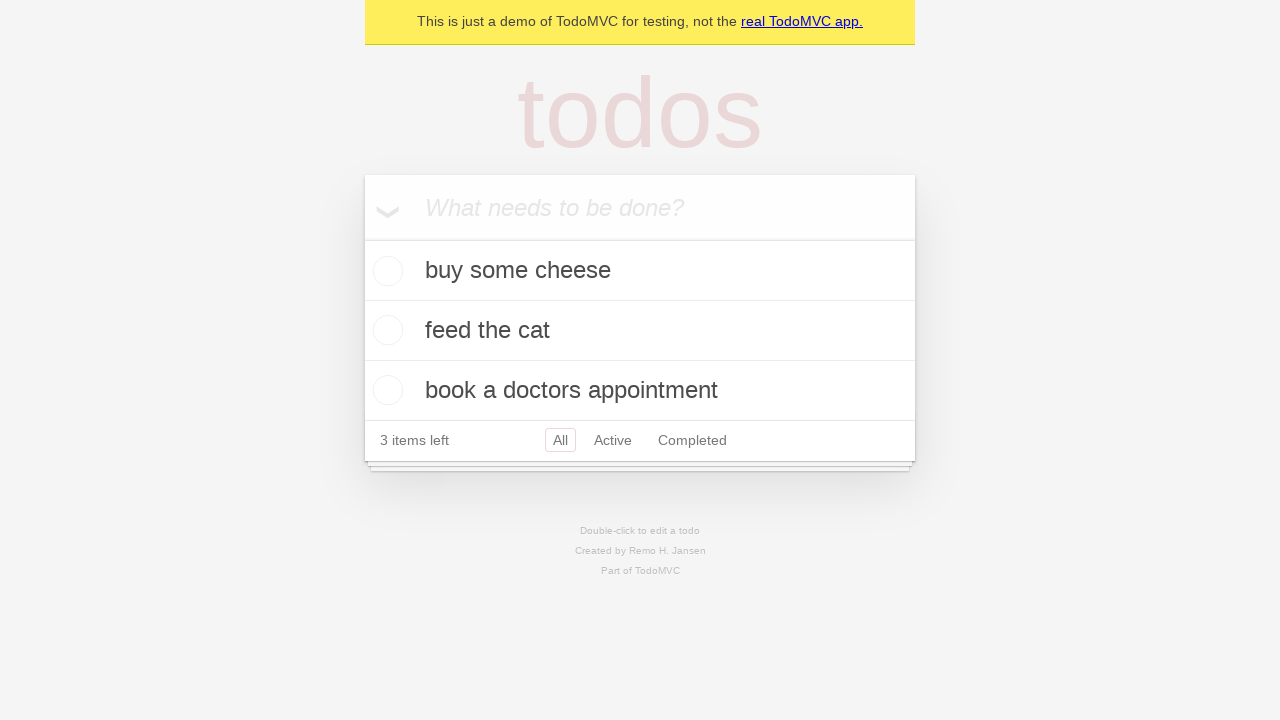

Double-clicked second todo to enter edit mode at (640, 331) on internal:testid=[data-testid="todo-item"s] >> nth=1
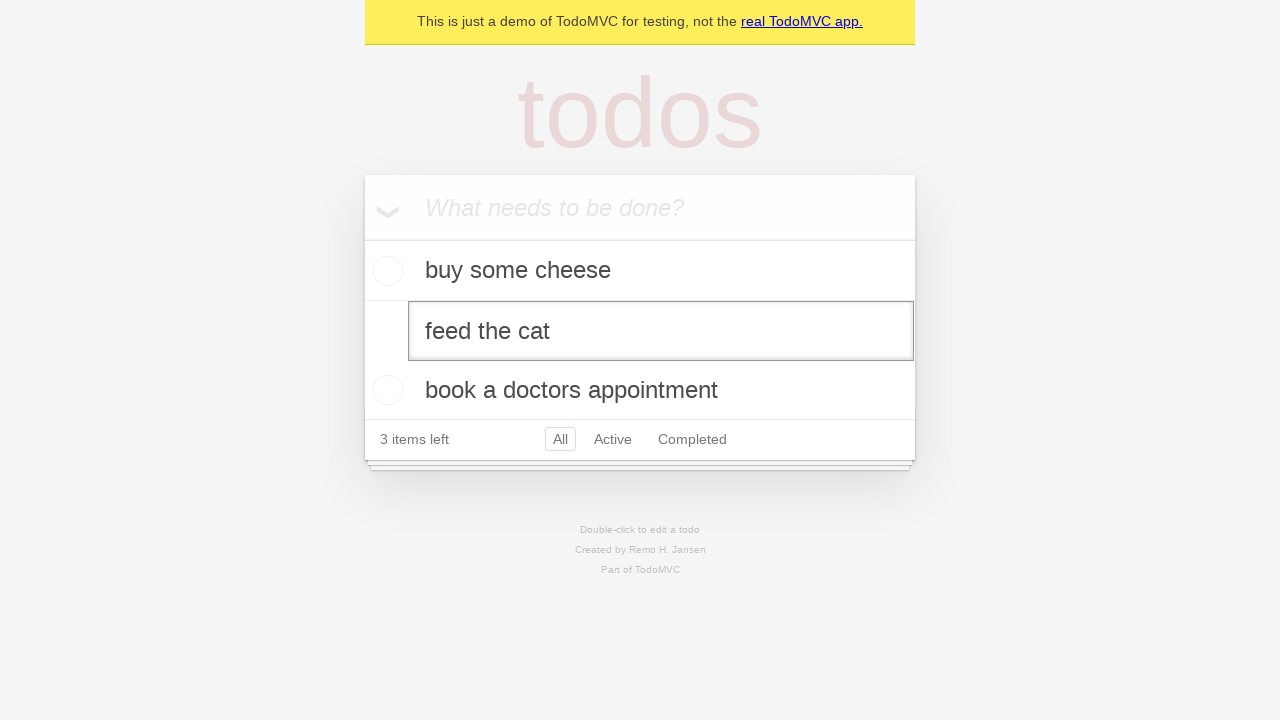

Changed todo text to 'buy some sausages' in edit mode on internal:testid=[data-testid="todo-item"s] >> nth=1 >> internal:role=textbox[nam
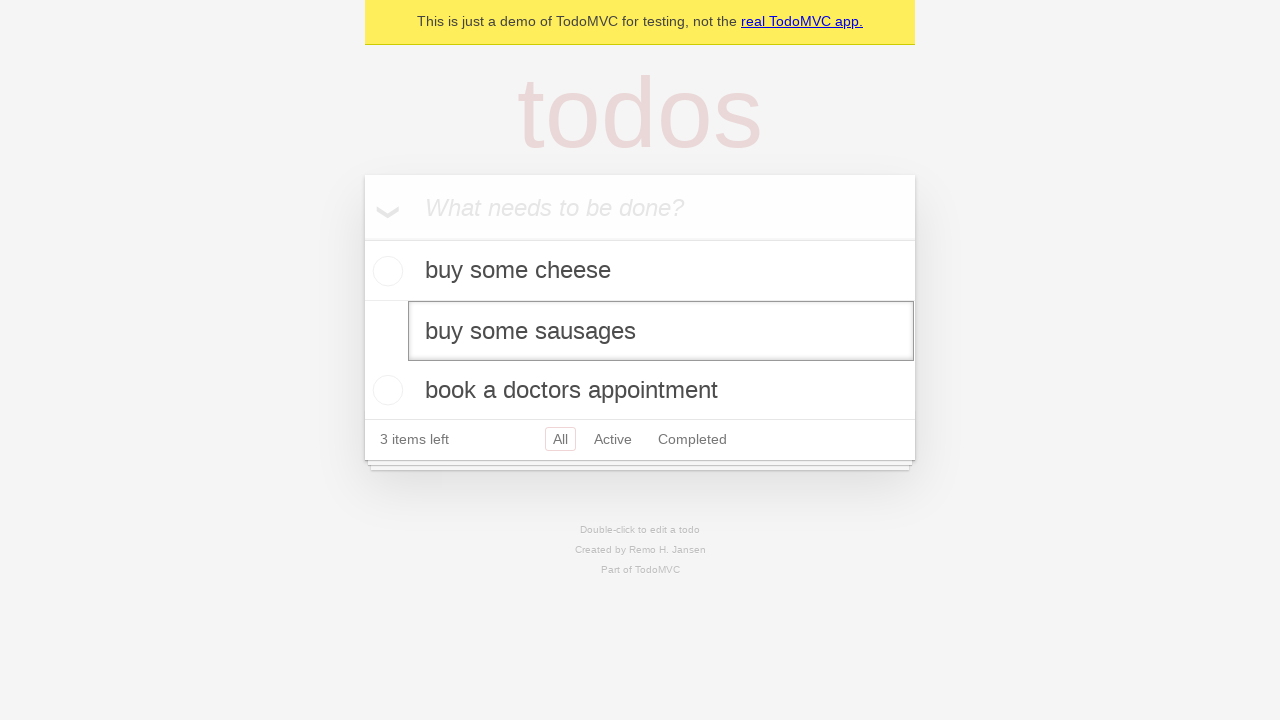

Triggered blur event to save edited todo
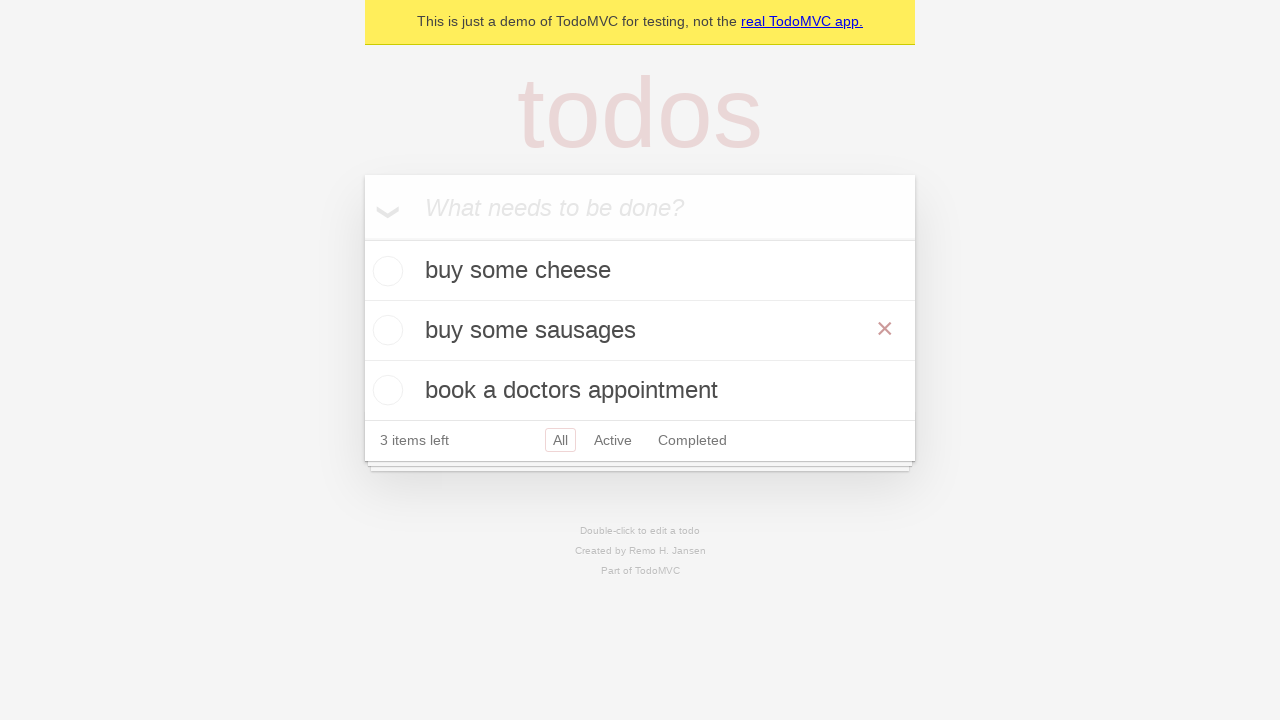

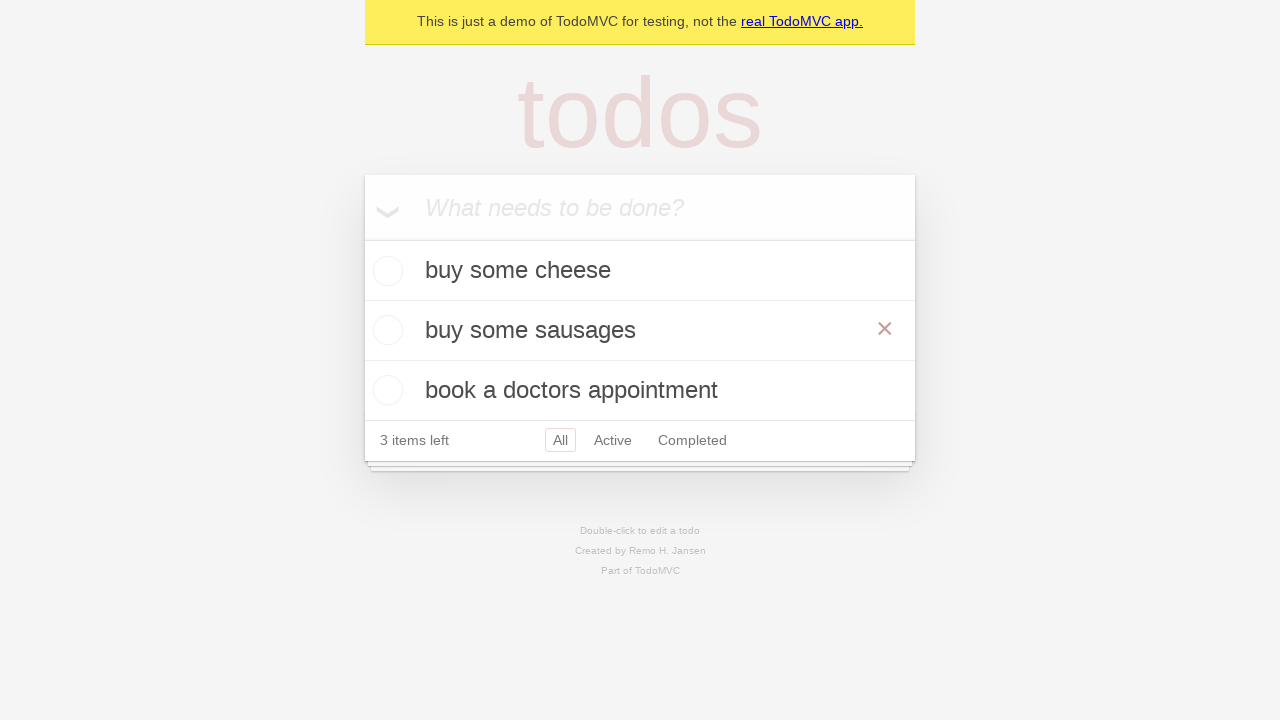